Fills out a Google Form with name, favorite restaurant, email, selects a radio button for dietary preference, selects a dropdown option, and submits the form.

Starting URL: https://docs.google.com/forms/d/e/1FAIpQLSe-4QoYHJcIH05WSyMG1Ol8WeWo3eTij3BtAWOQz_y1Fdh4YA/viewform

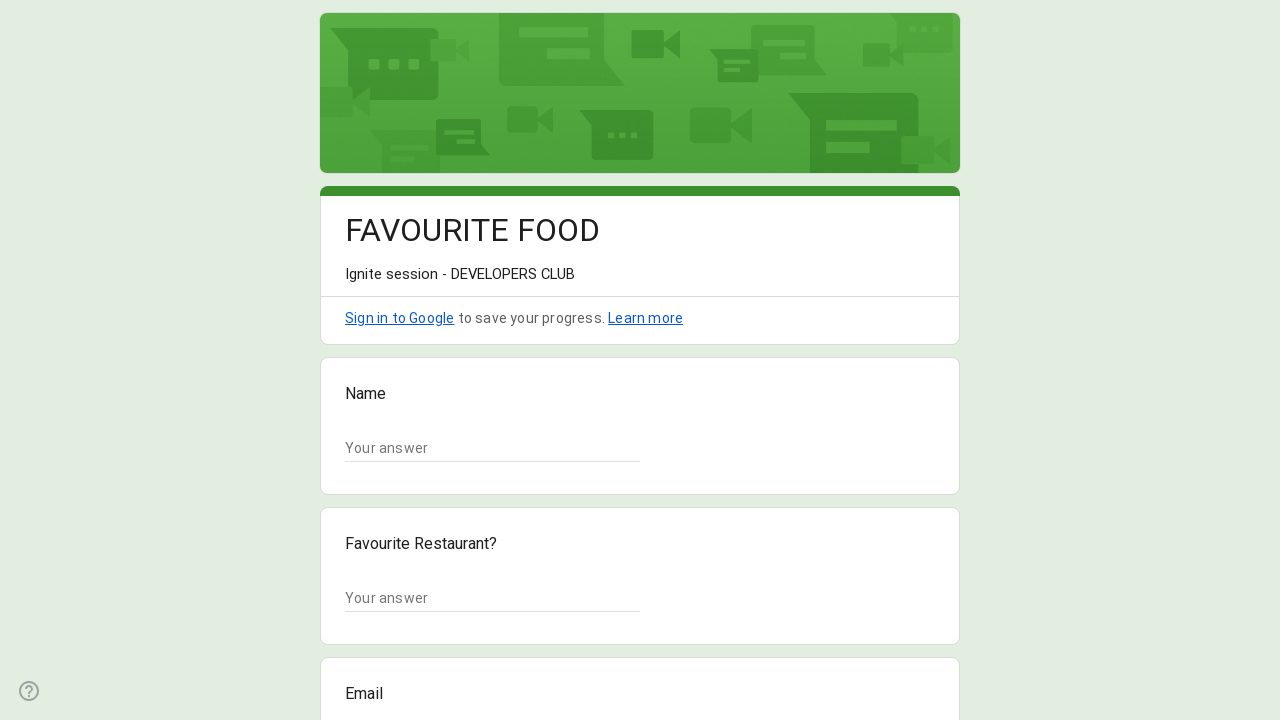

Waited for form to load - text input field appeared
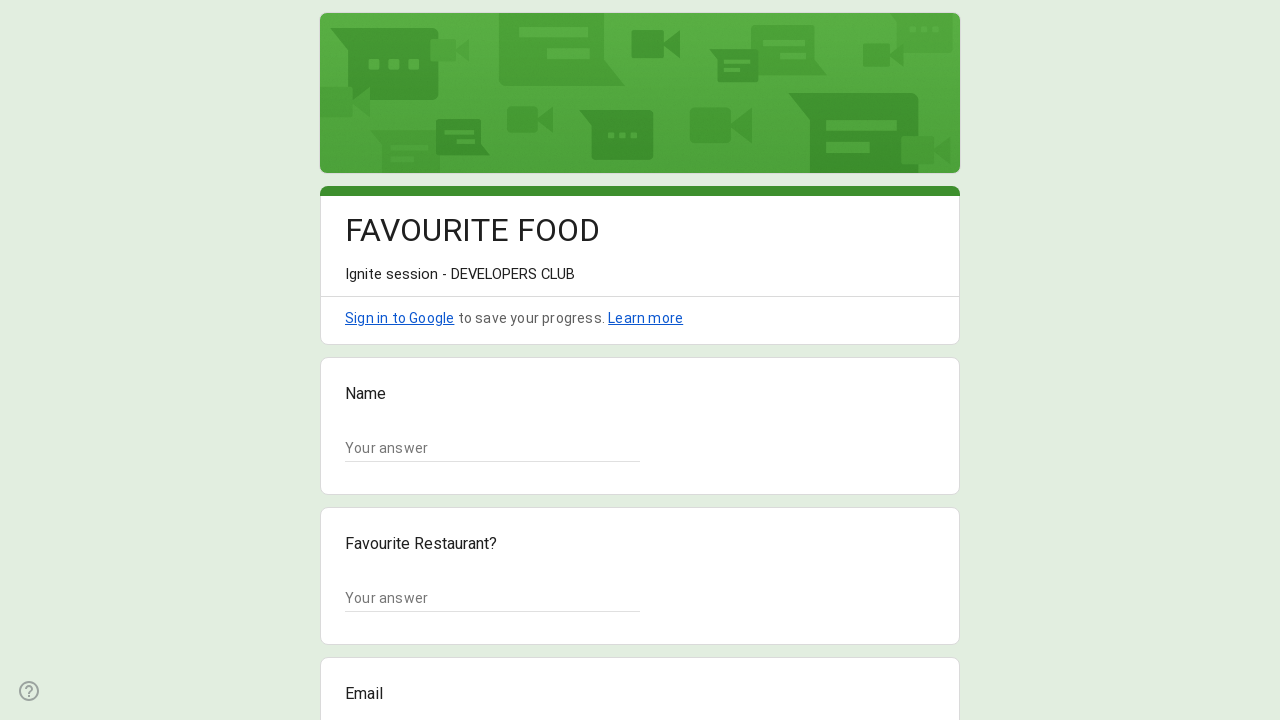

Filled name field with 'Sarah Johnson' on input[type="text"] >> nth=0
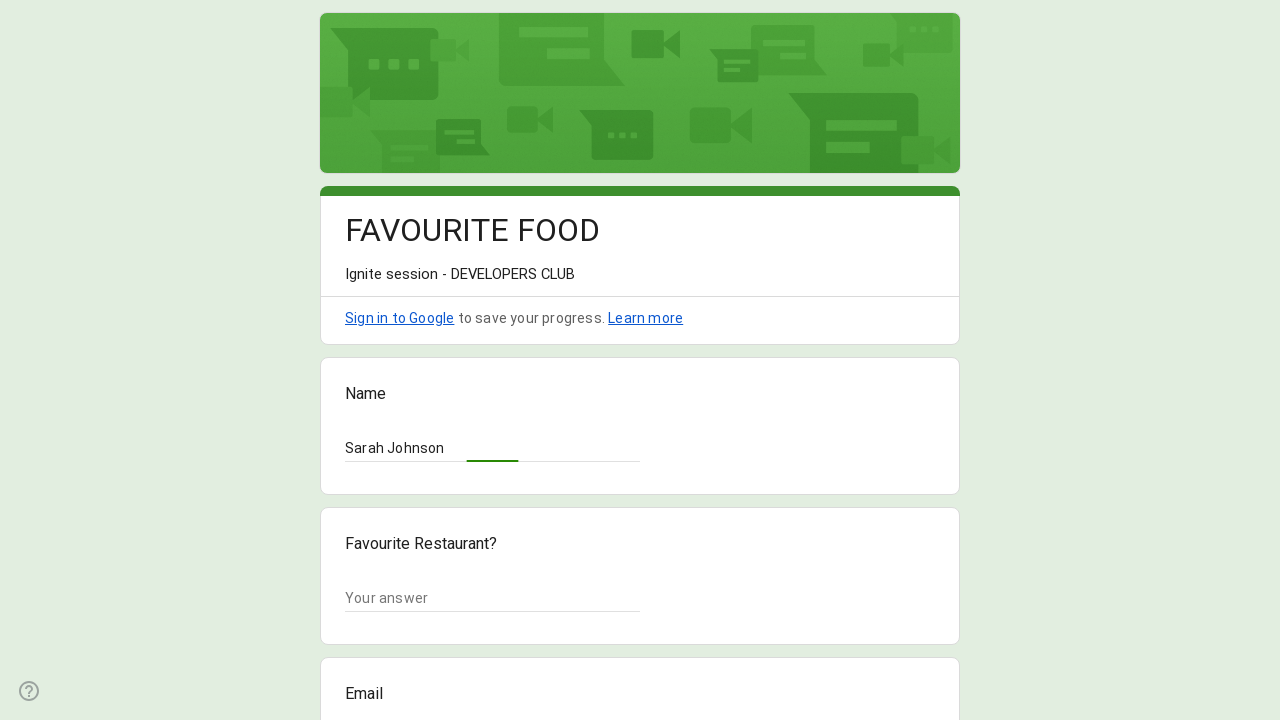

Filled favorite restaurant field with 'Olive Garden' on input[type="text"] >> nth=1
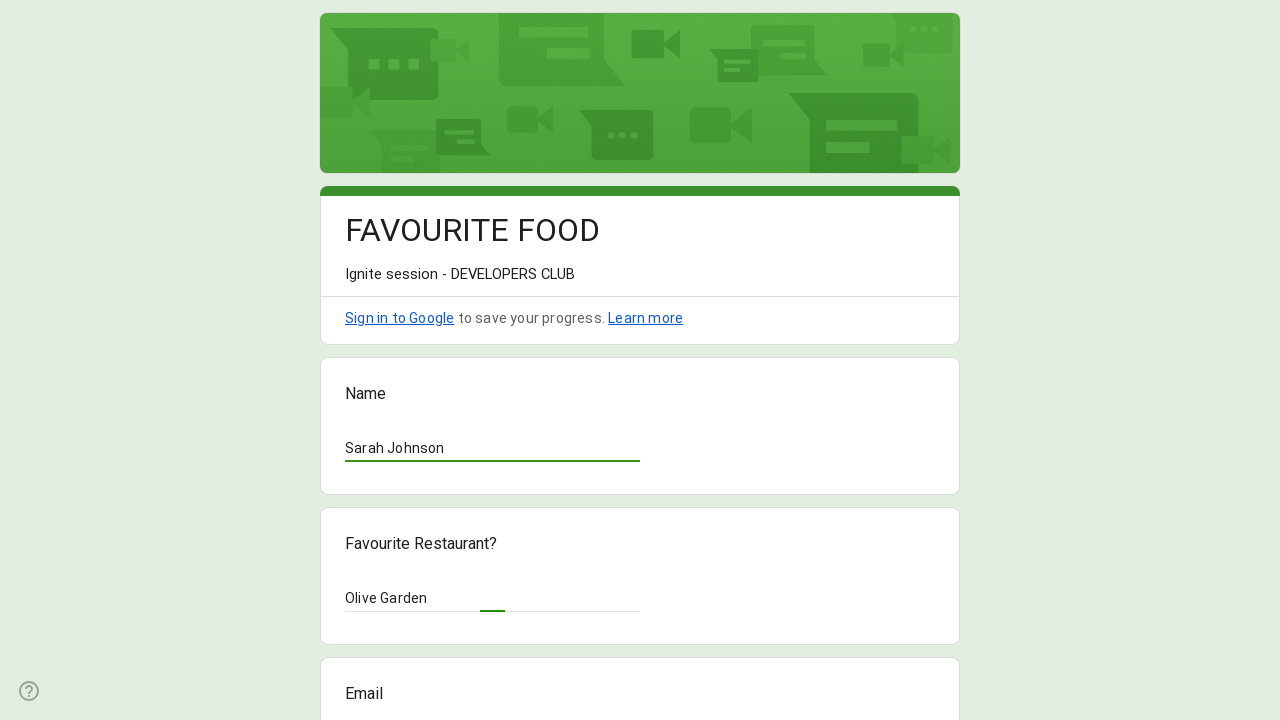

Filled email field with 'sarah.johnson@example.com' on input[type="email"]
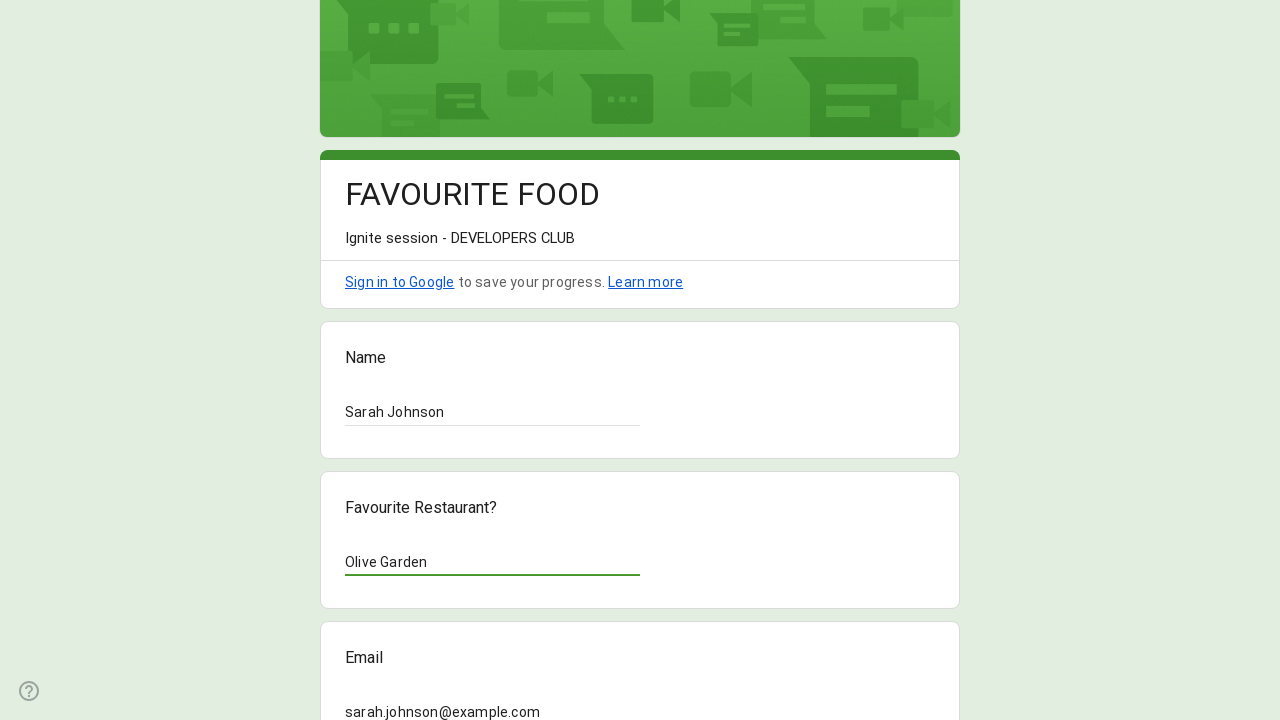

Selected 'Vegetarian' radio button for dietary preference at (355, 360) on div[role="radio"] >> nth=0
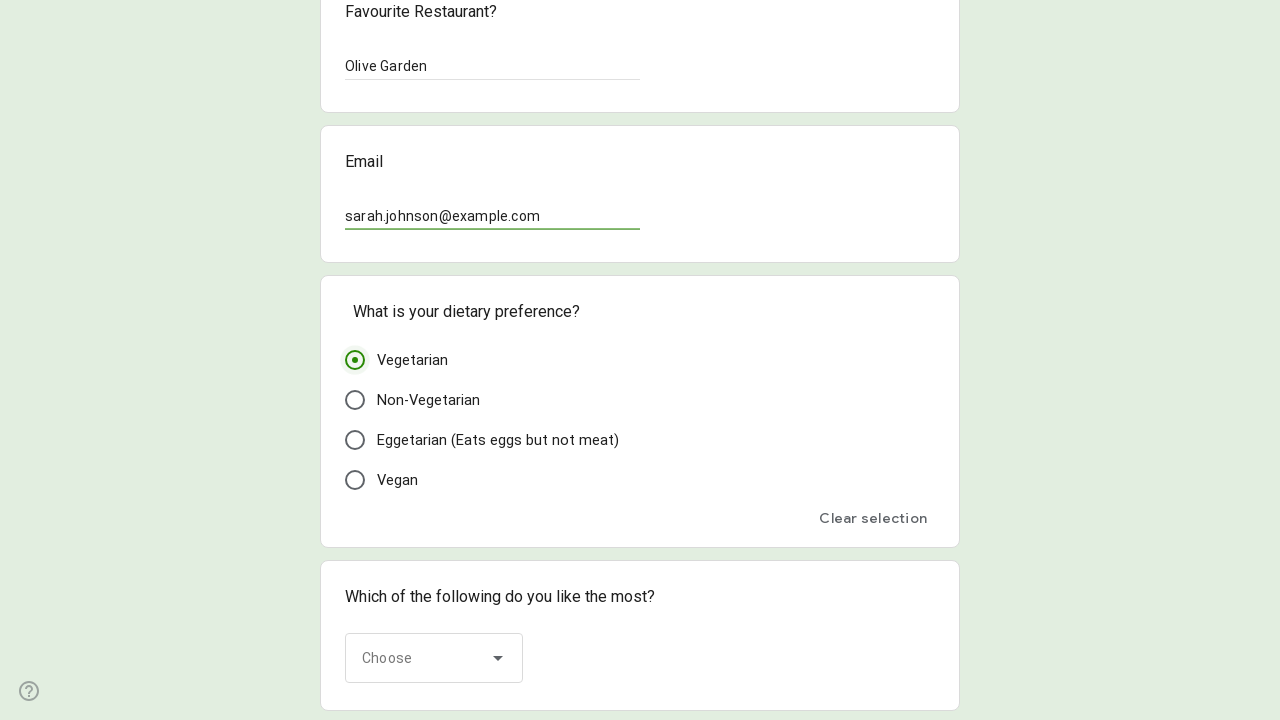

Clicked dropdown to open it at (434, 671) on div[role="listbox"]
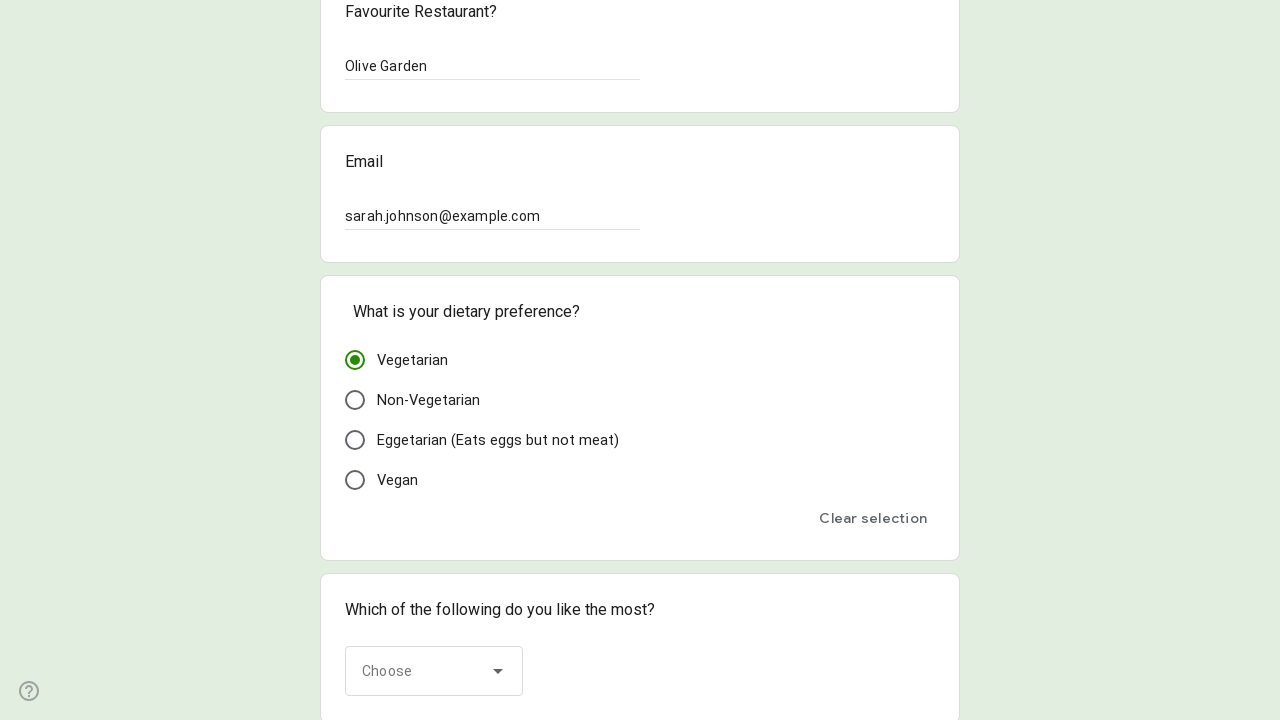

Dropdown options loaded
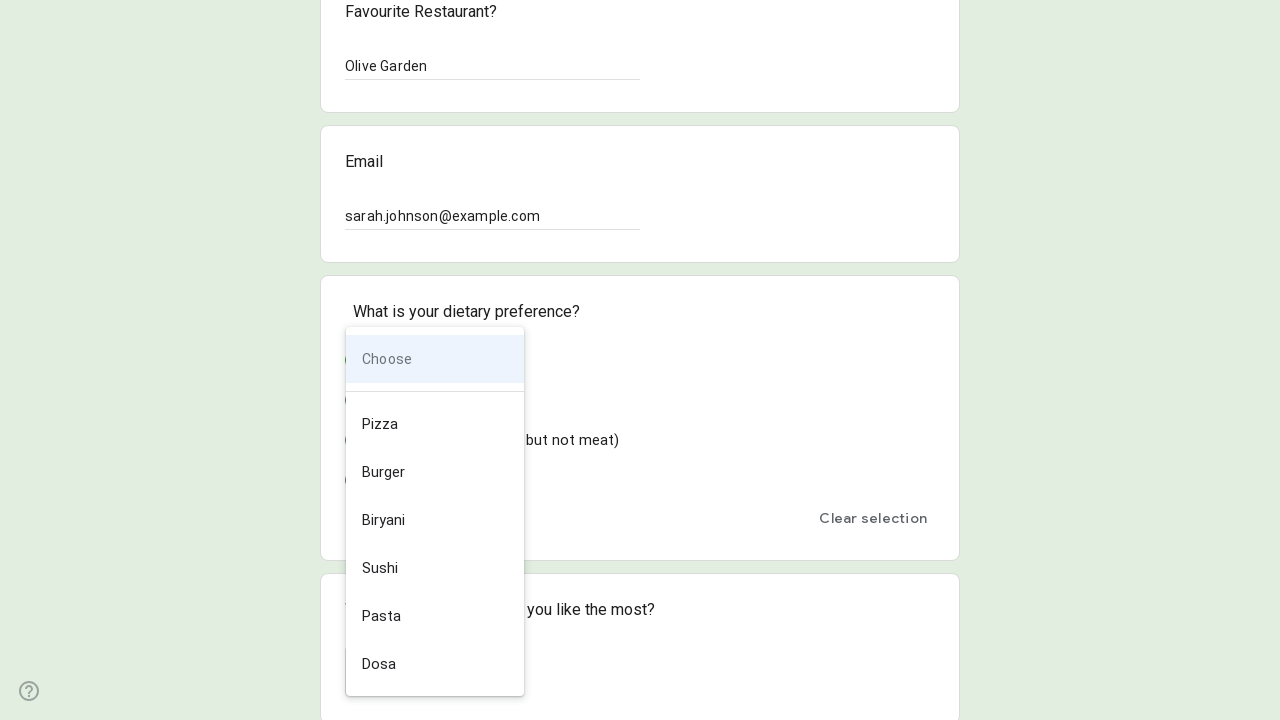

Waited 1 second for dropdown to fully render
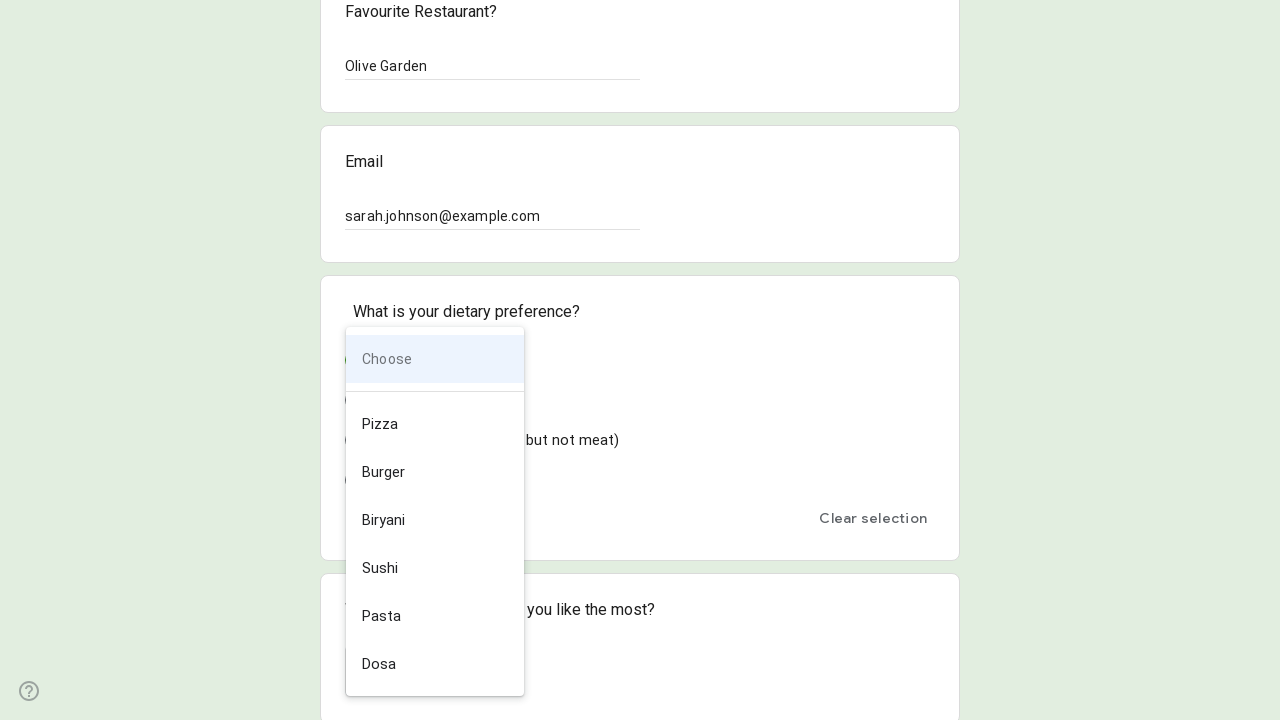

Selected 'Pizza' from dropdown menu at (430, 424) on div[role="option"] span >> nth=1
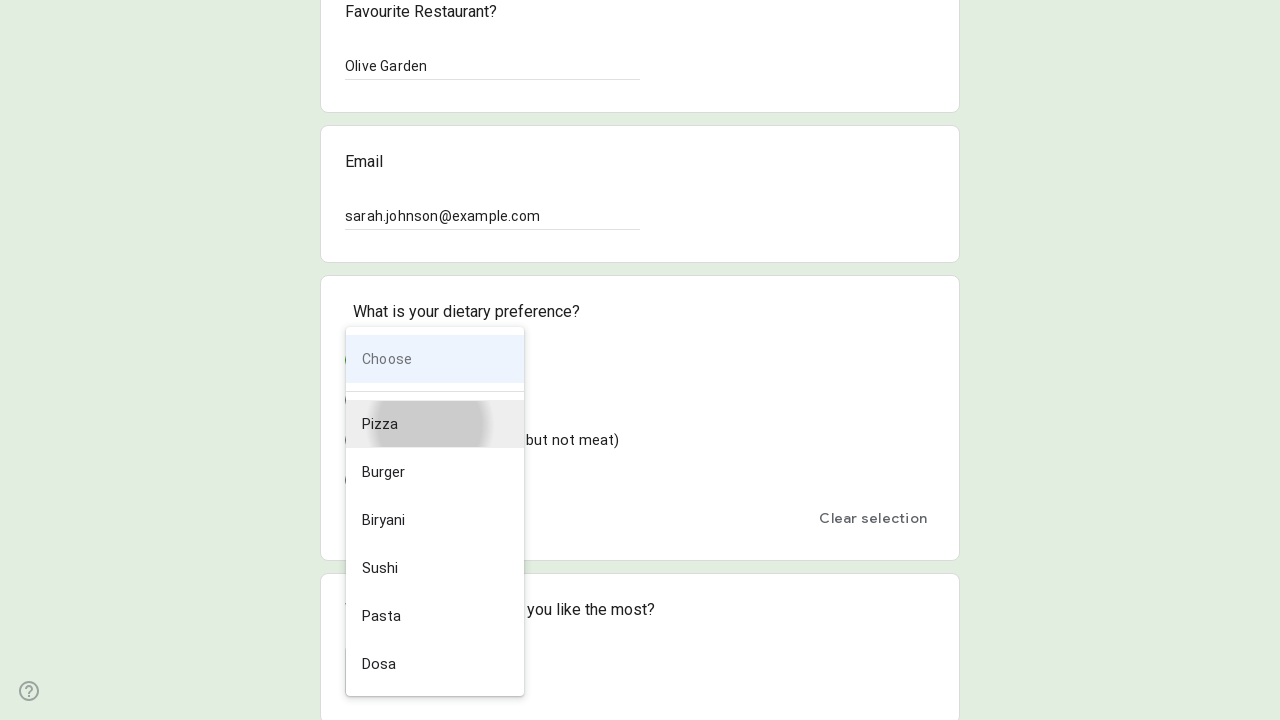

Clicked submit button to submit the form at (369, 702) on div[role="button"][aria-label="Submit"]
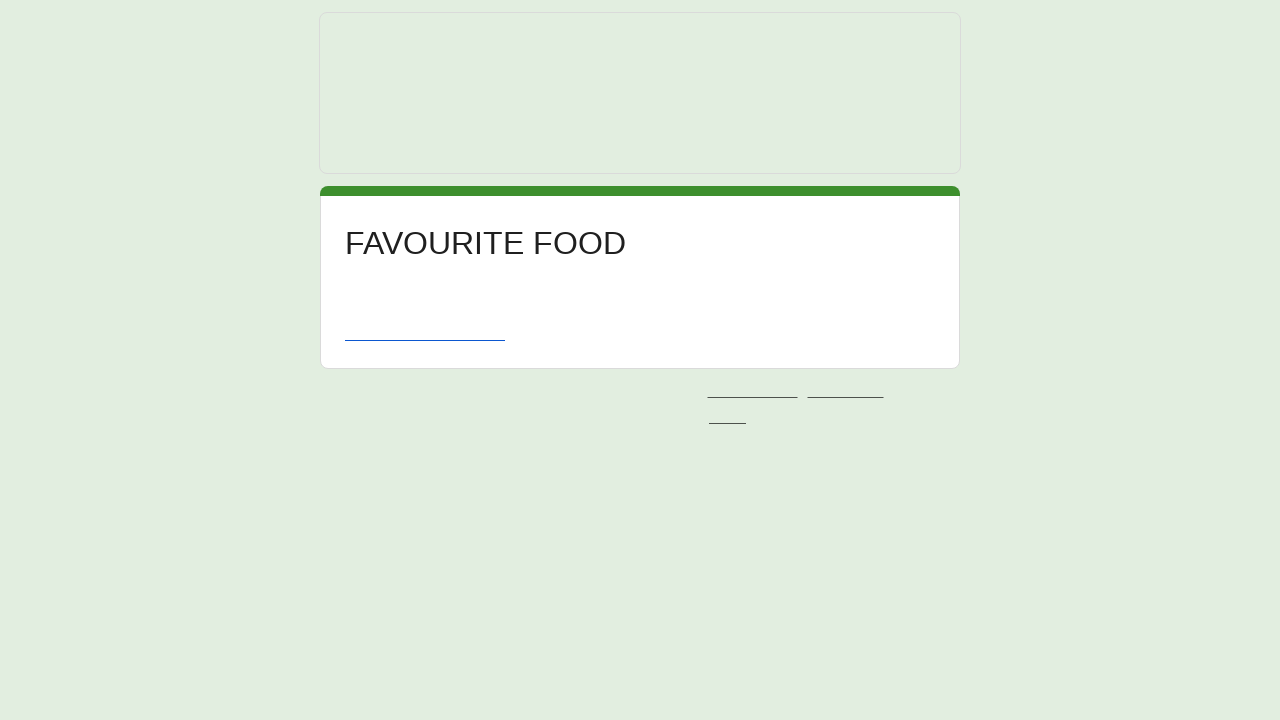

Form submitted successfully - 'Submit another response' link appeared
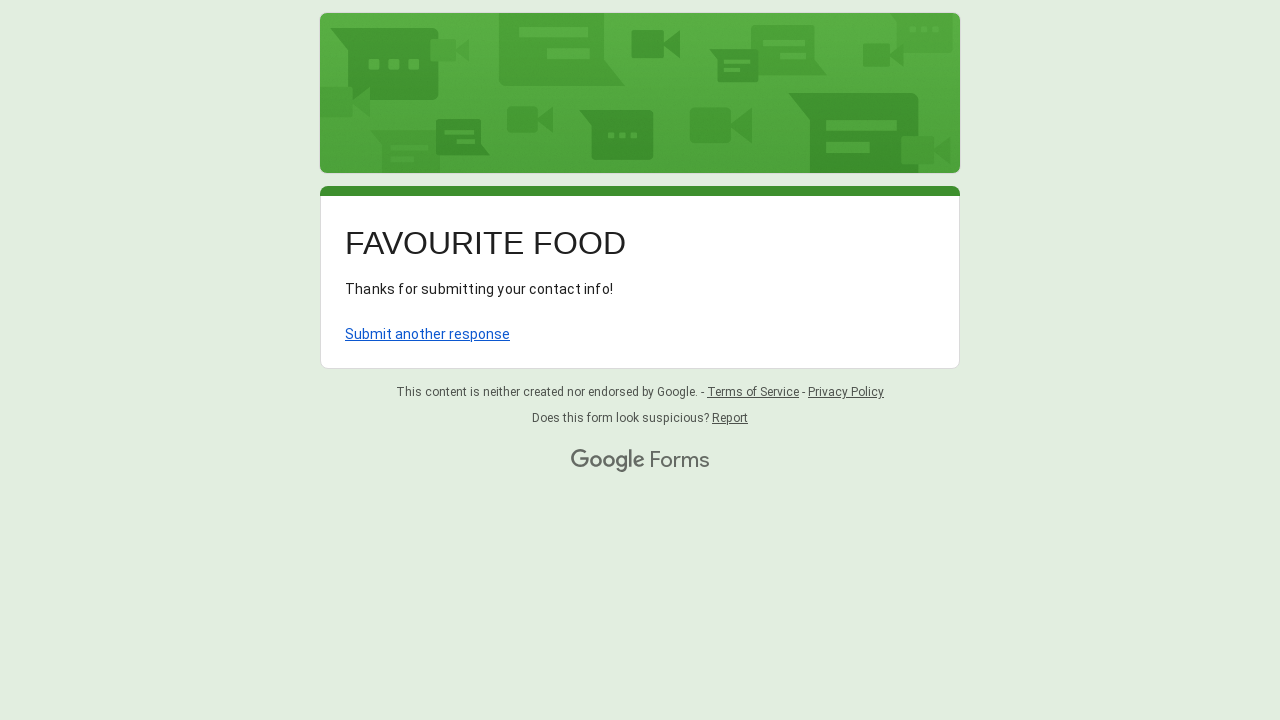

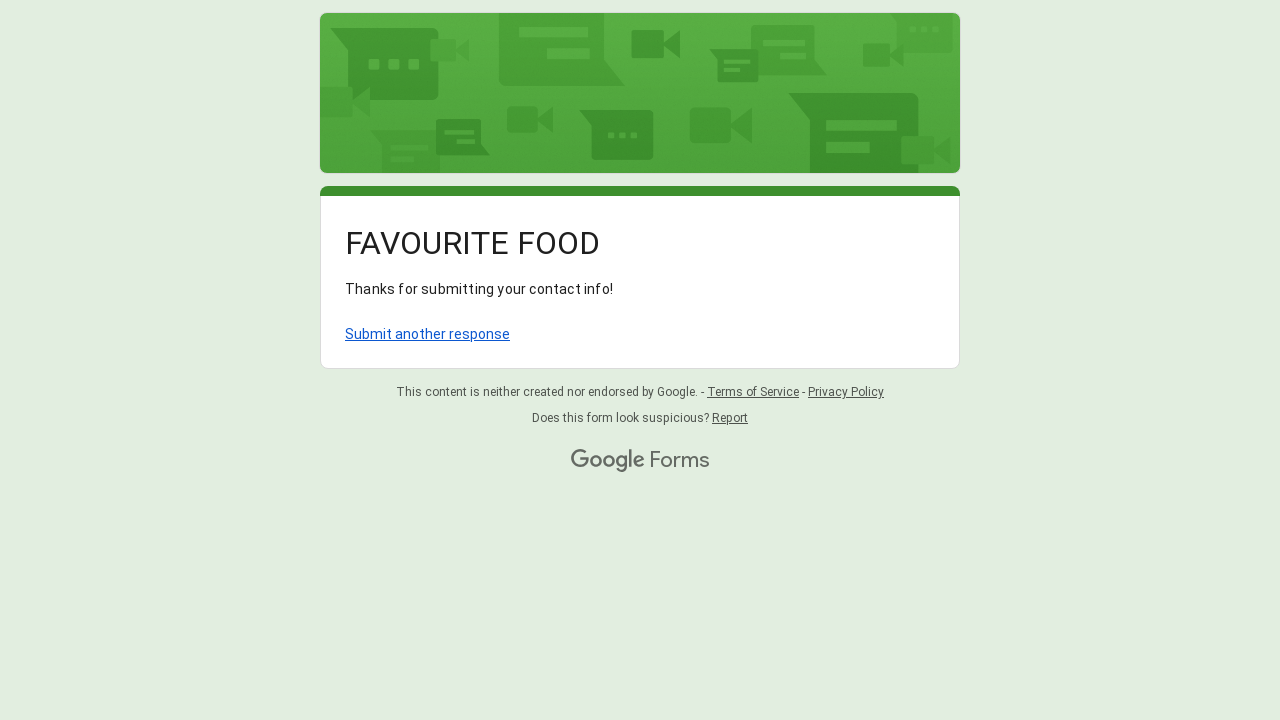